Navigates to Medium.com homepage and waits for the page to load

Starting URL: https://medium.com

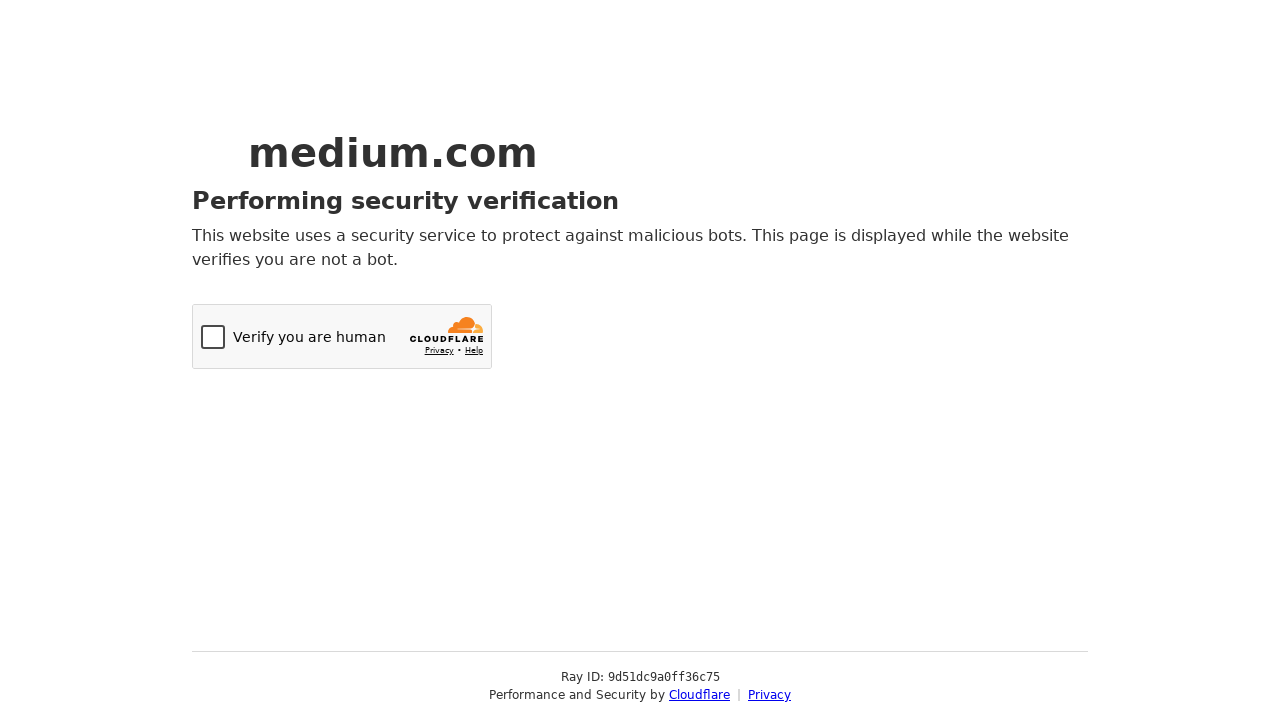

Navigated to Medium.com homepage
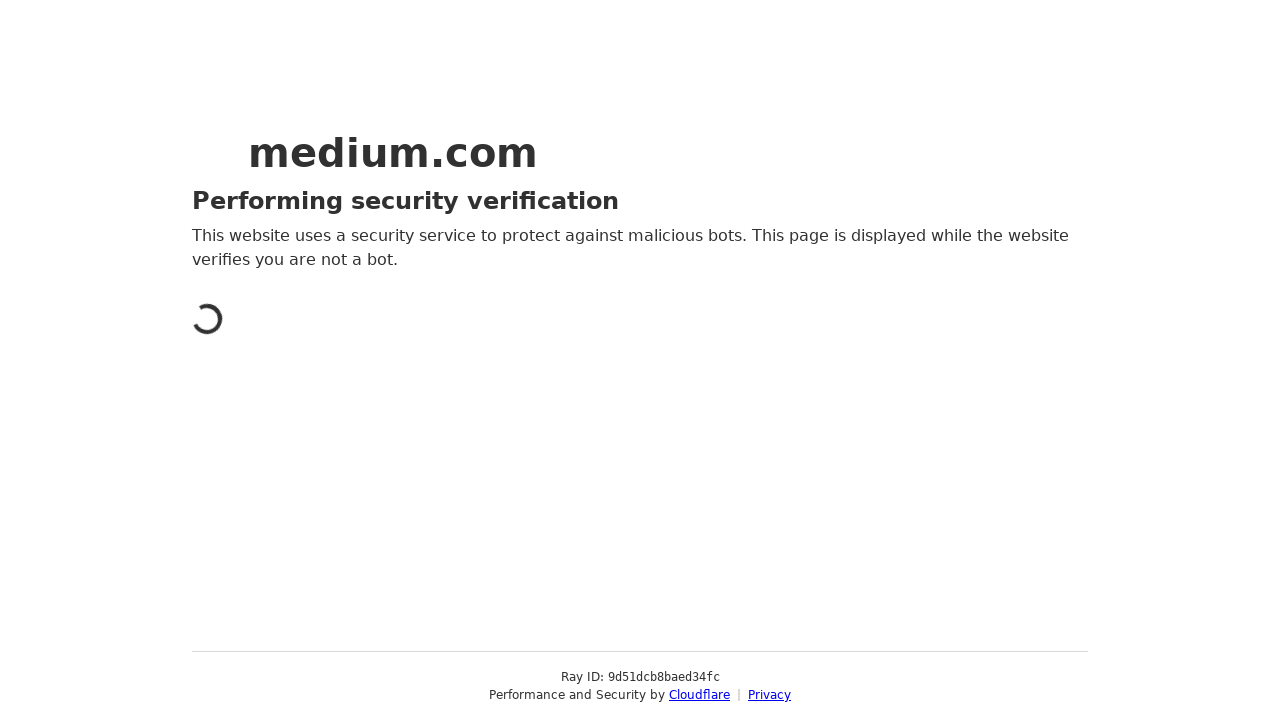

Page DOM content loaded
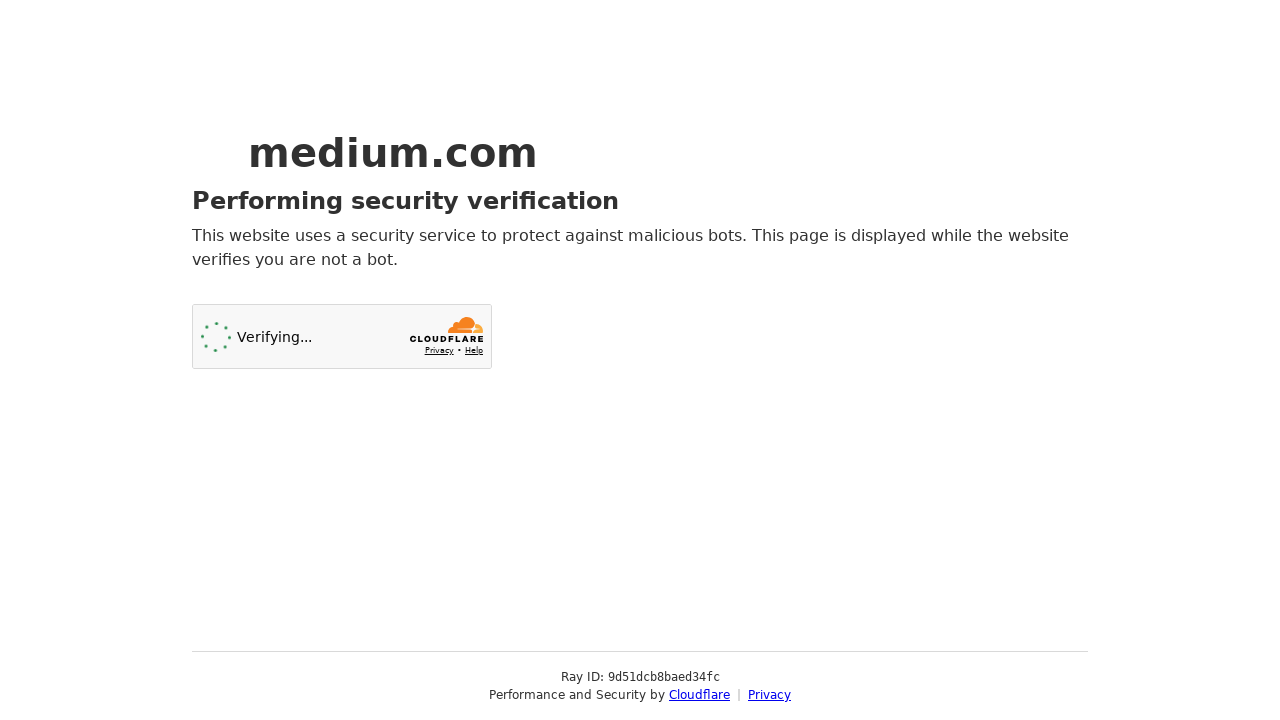

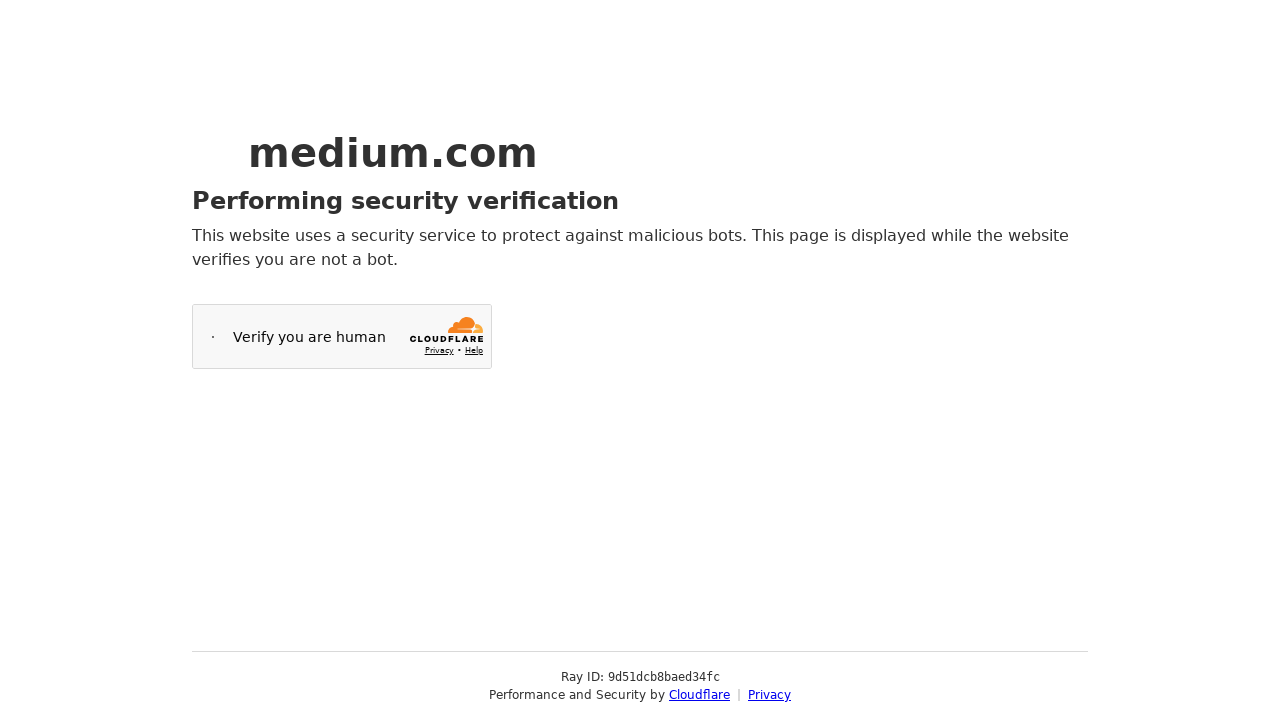